Tests scrollbar functionality by scrolling a hidden button into view and clicking it

Starting URL: http://uitestingplayground.com/scrollbars

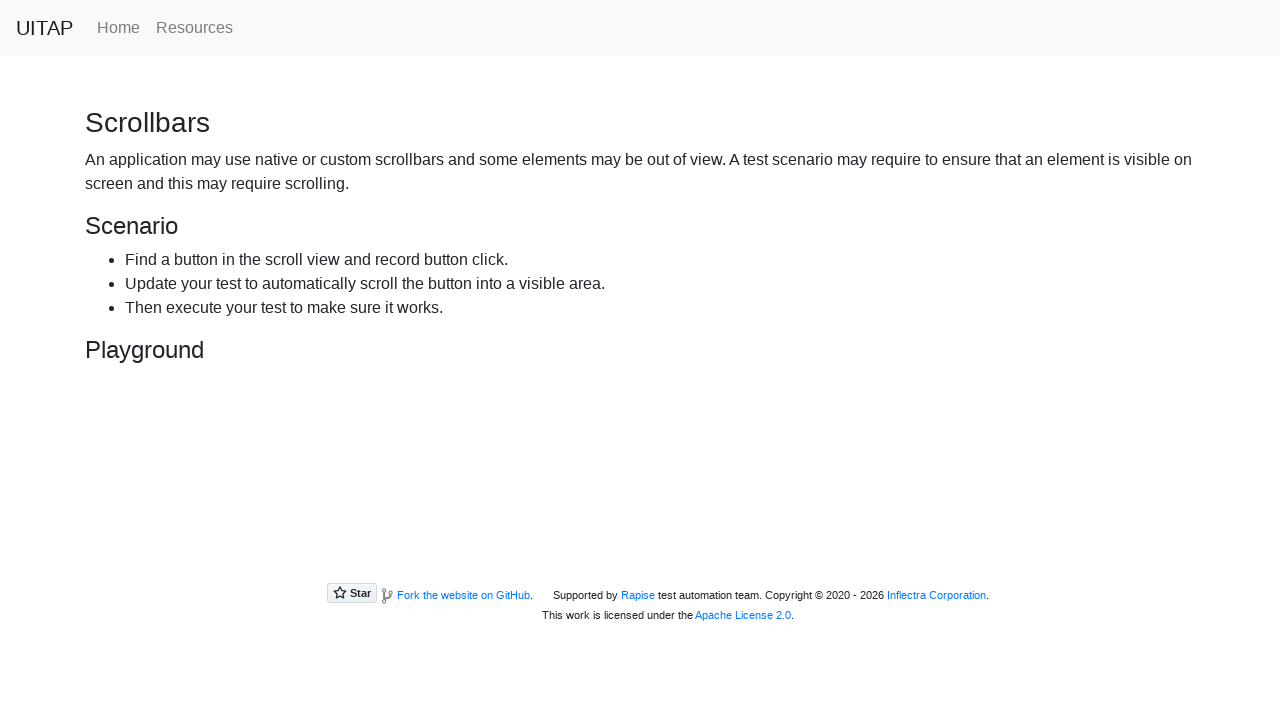

Scrolled hidden button into view
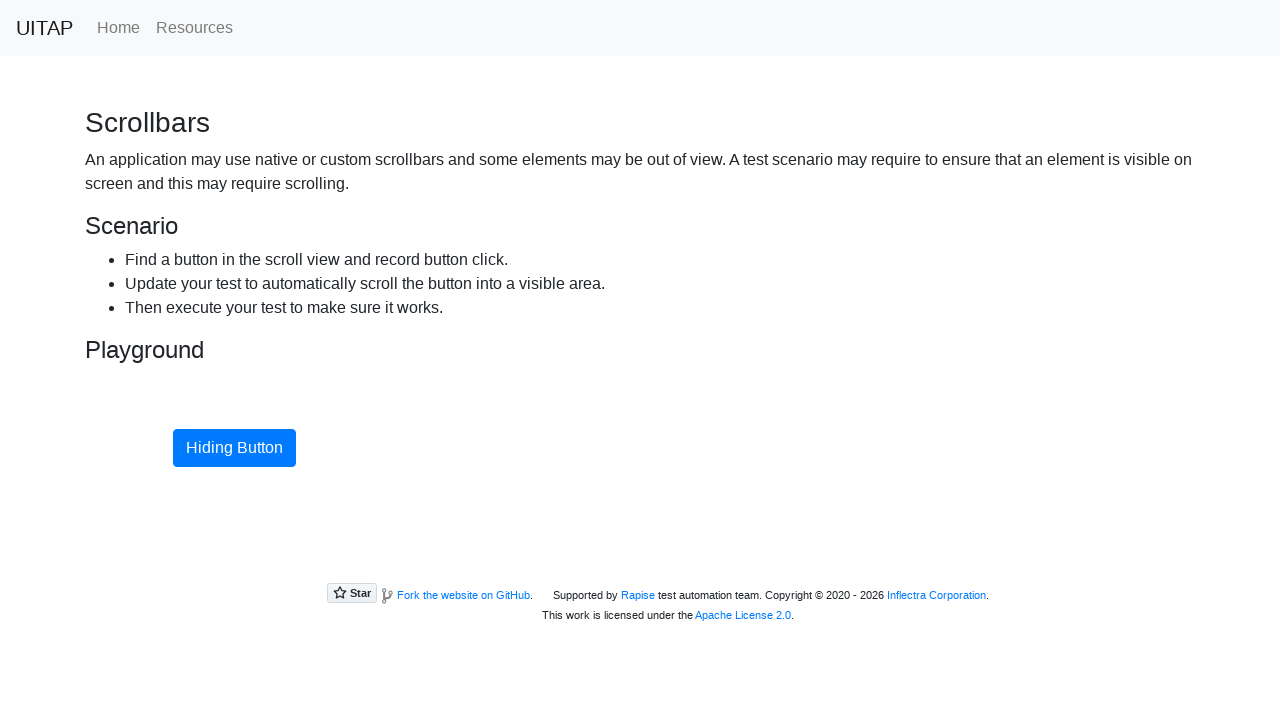

Clicked the hidden button at (234, 448) on #hidingButton
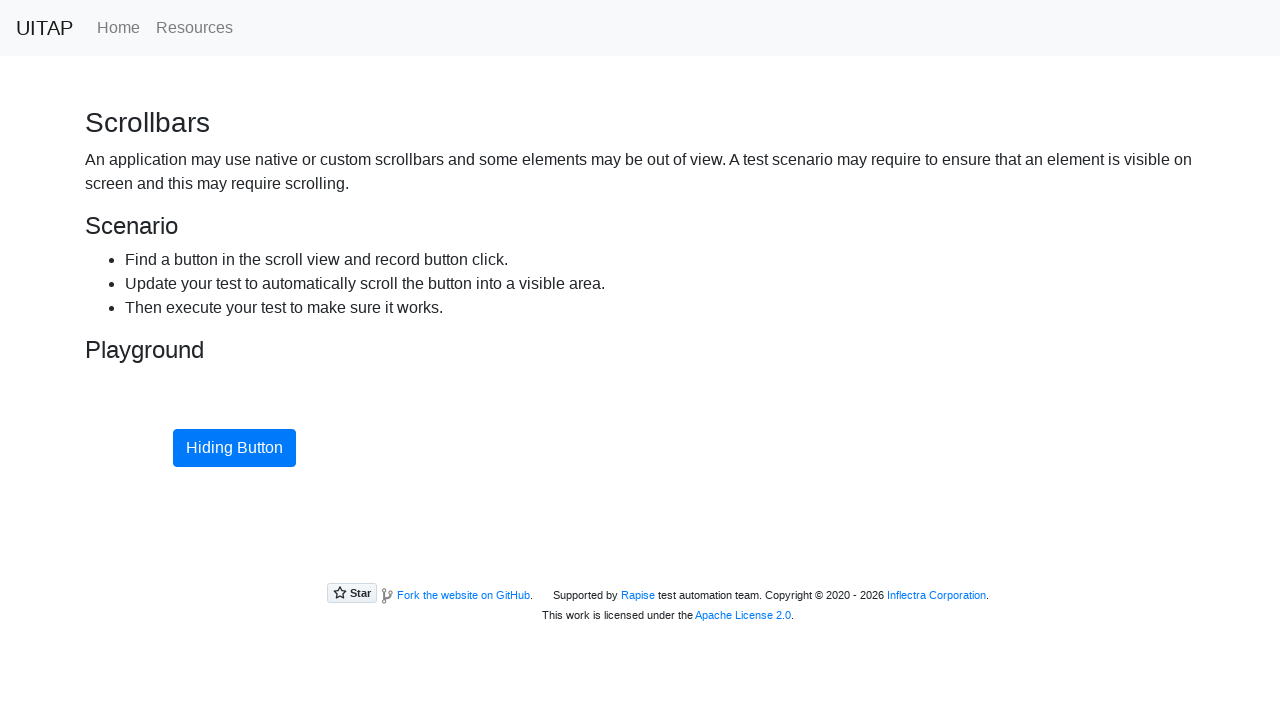

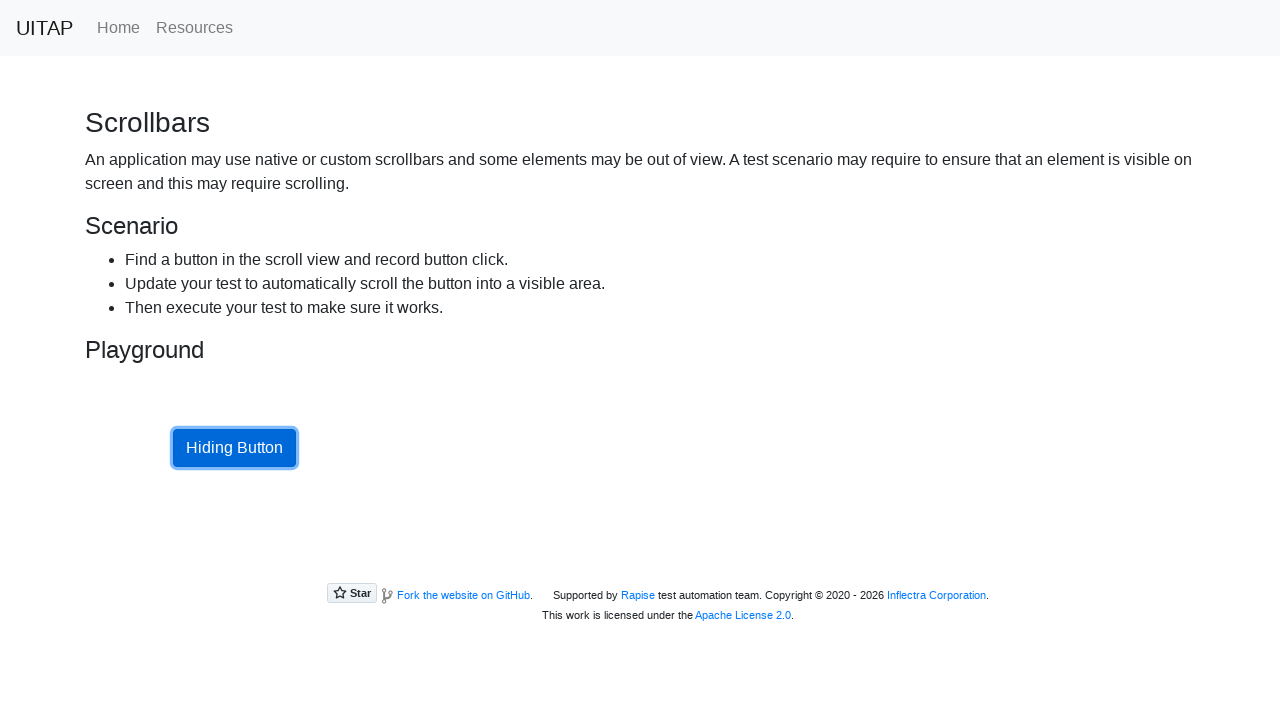